Tests sending the TAB key using keyboard actions and verifies the page displays the correct key press result

Starting URL: http://the-internet.herokuapp.com/key_presses

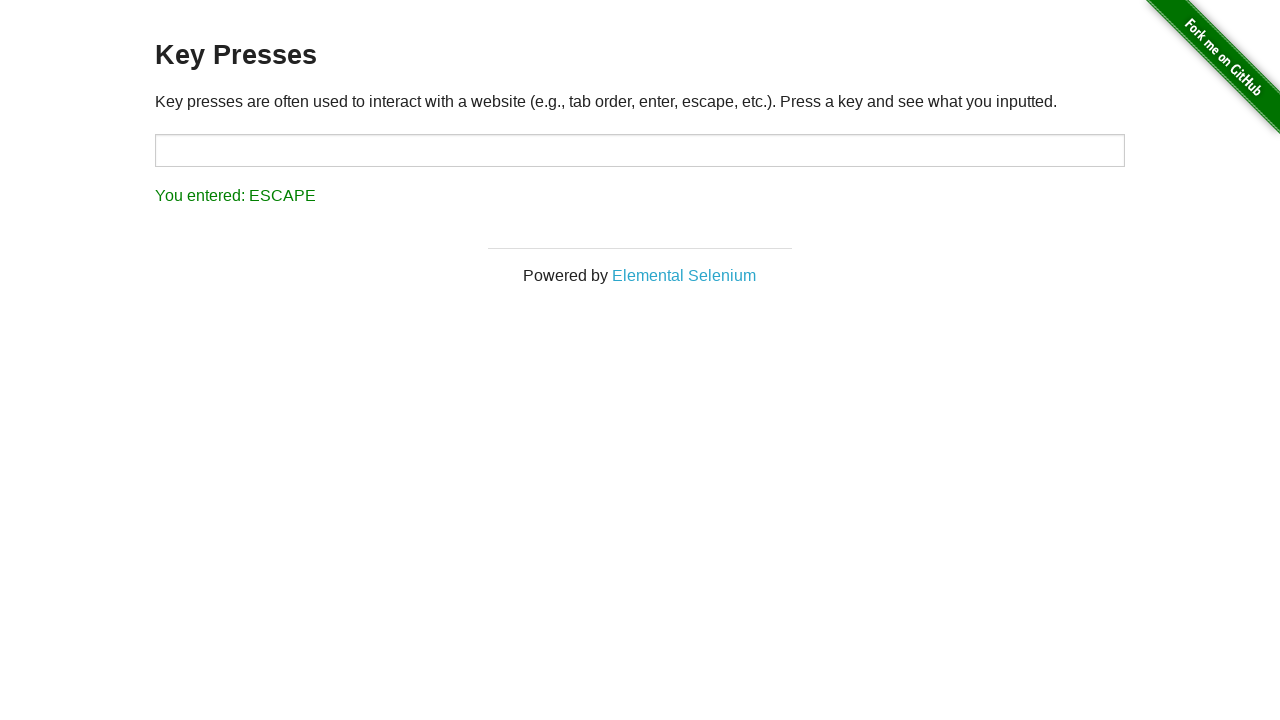

Pressed TAB key on the page
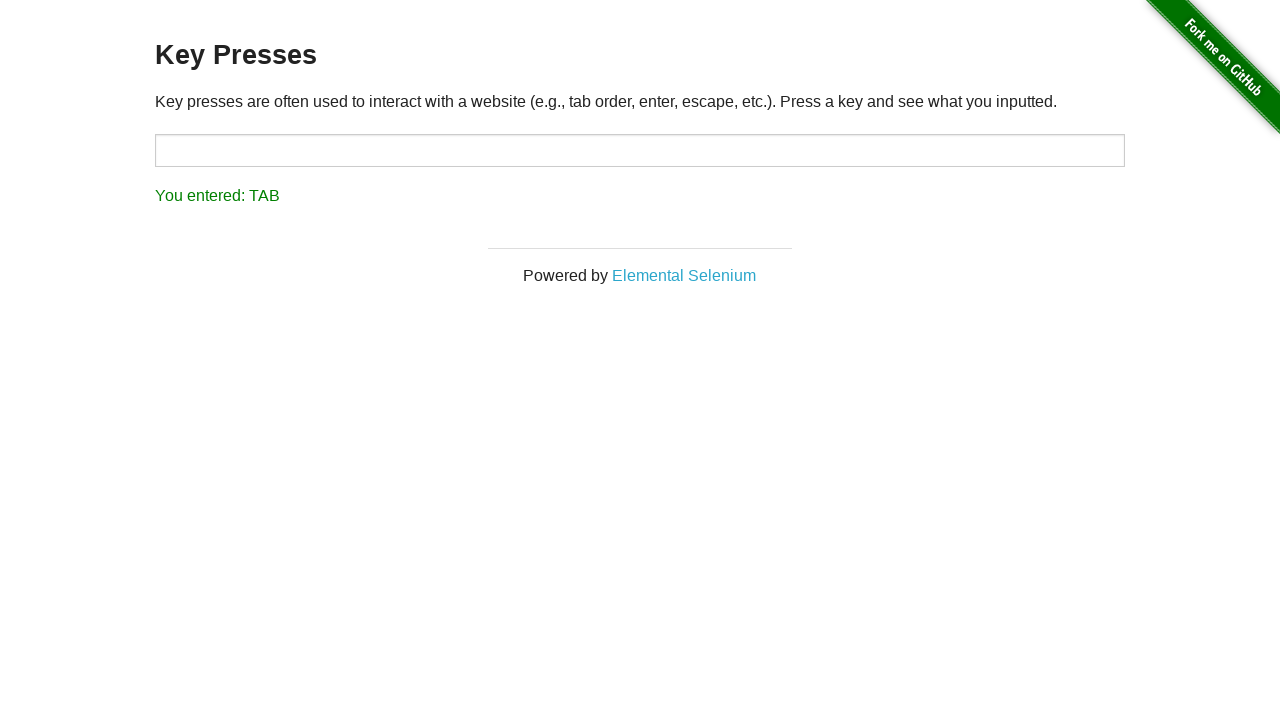

Result element loaded after TAB key press
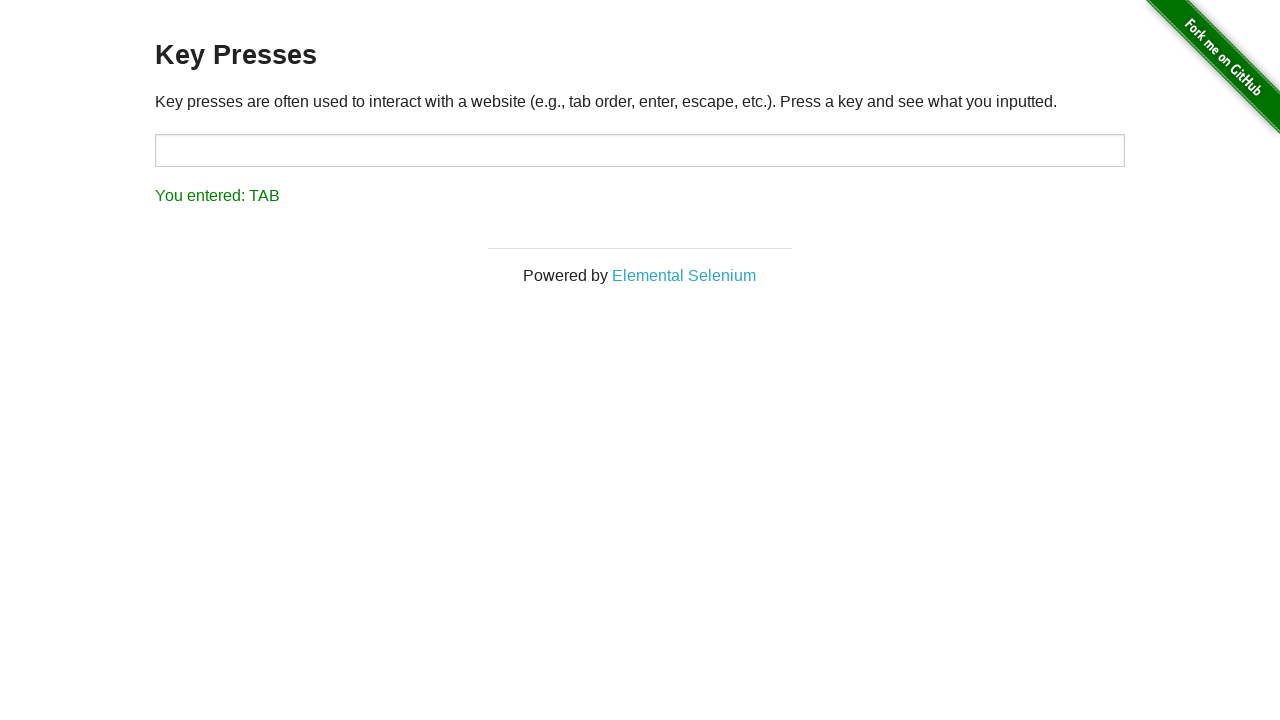

Retrieved result text content
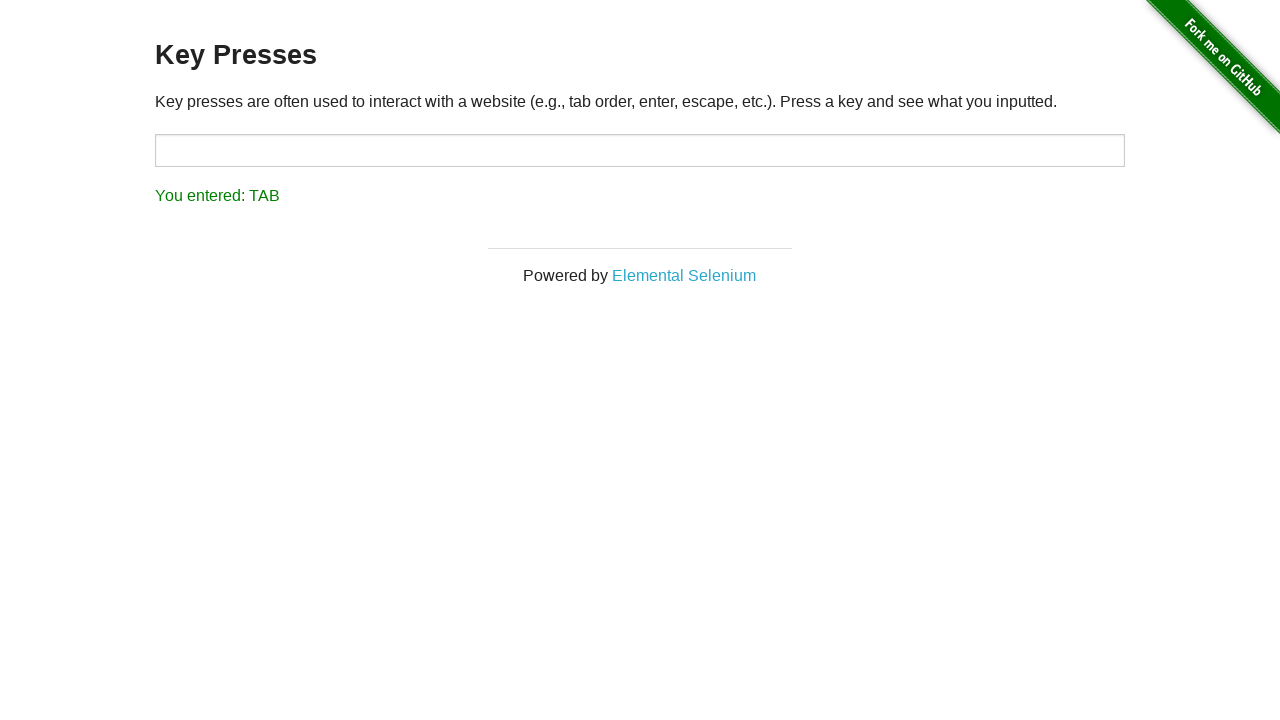

Verified result text matches expected TAB key press output
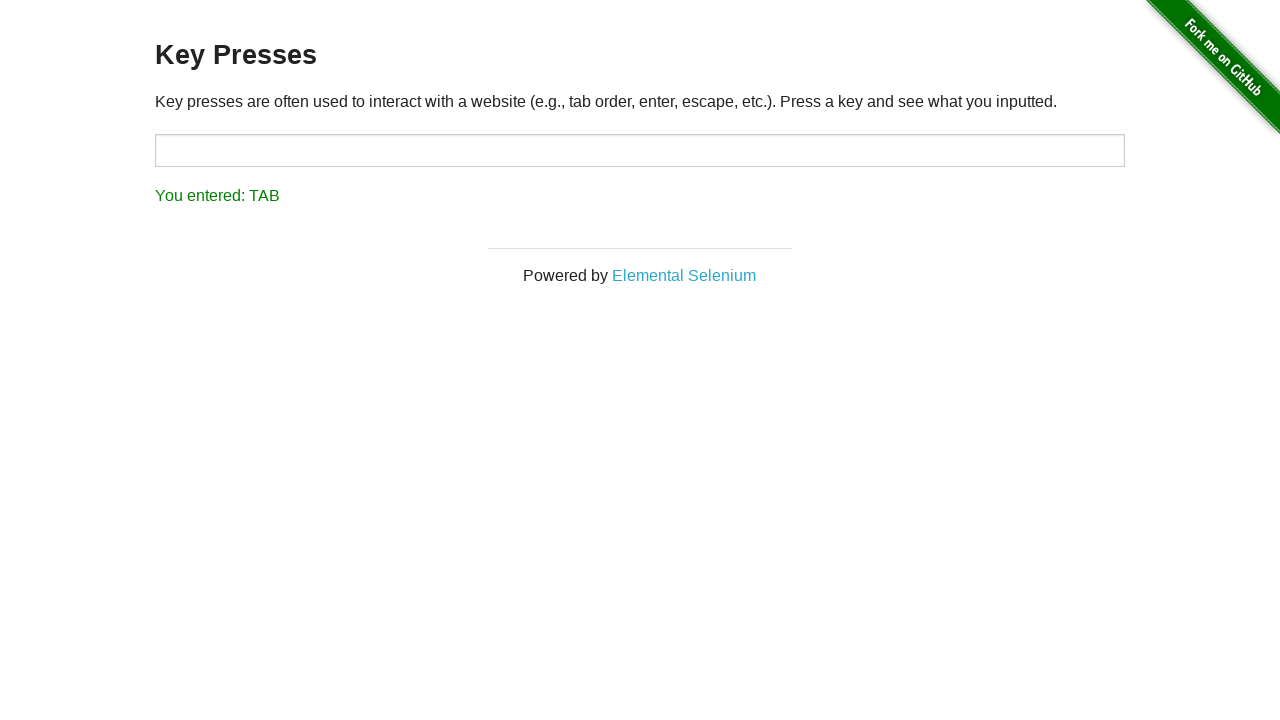

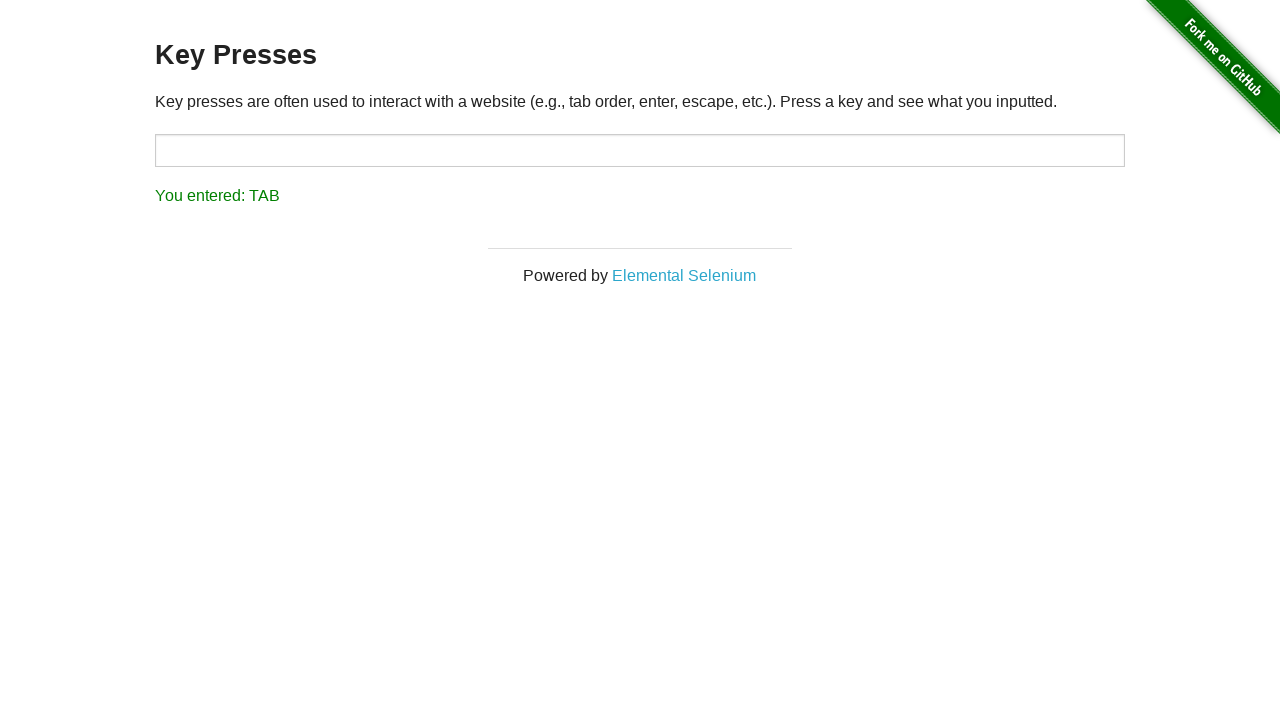